Tests Python.org search functionality by entering a search query and submitting the form, then verifies search results appear

Starting URL: https://www.python.org

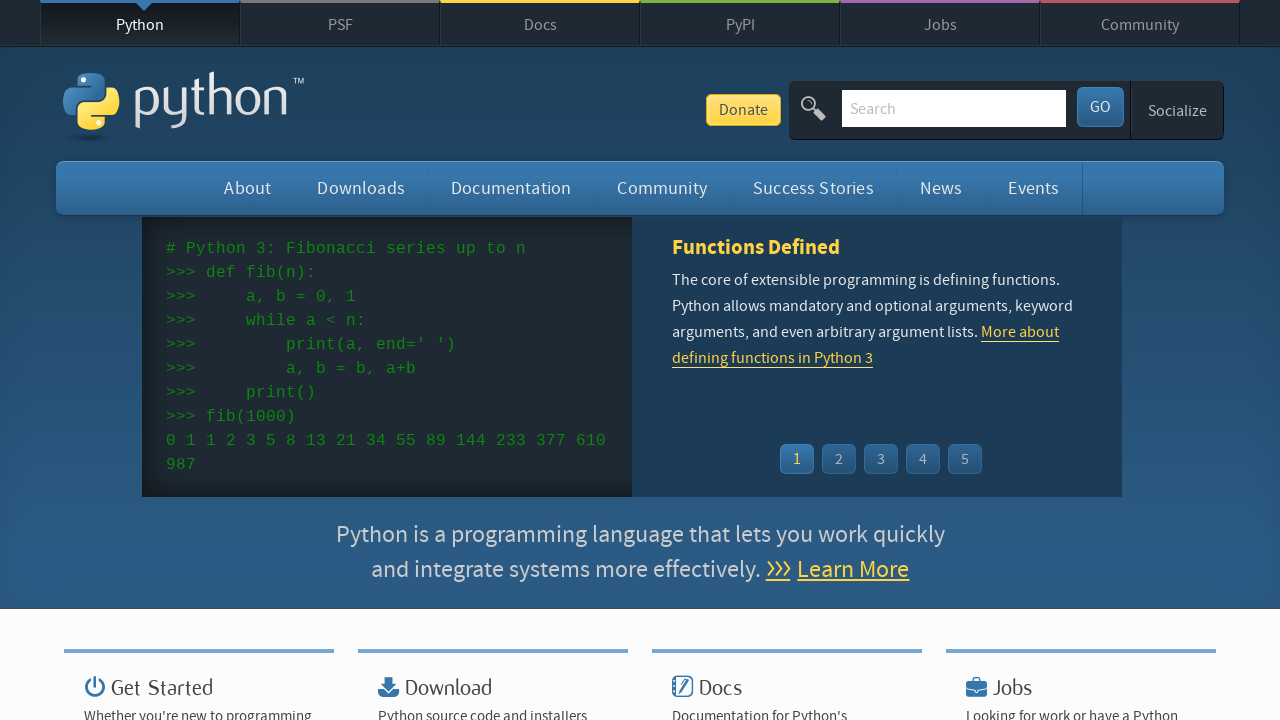

Filled search box with 'pycon' query on input[name='q']
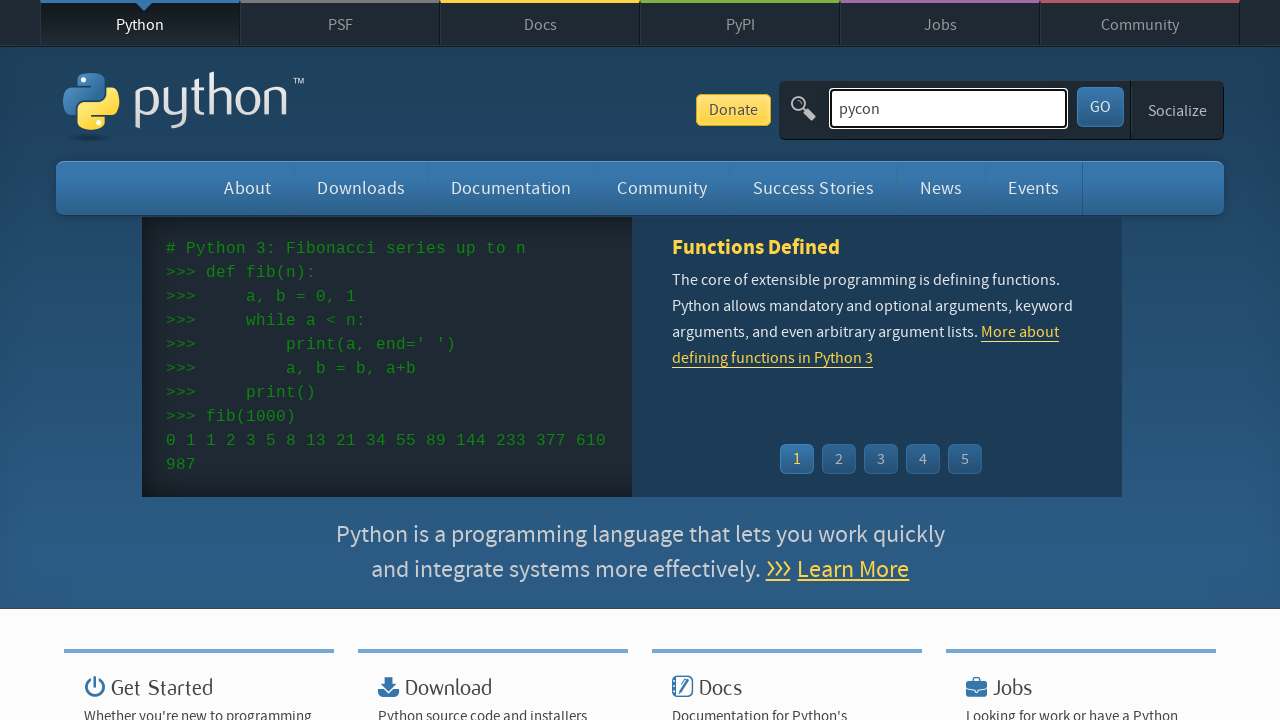

Pressed Enter to submit search form on input[name='q']
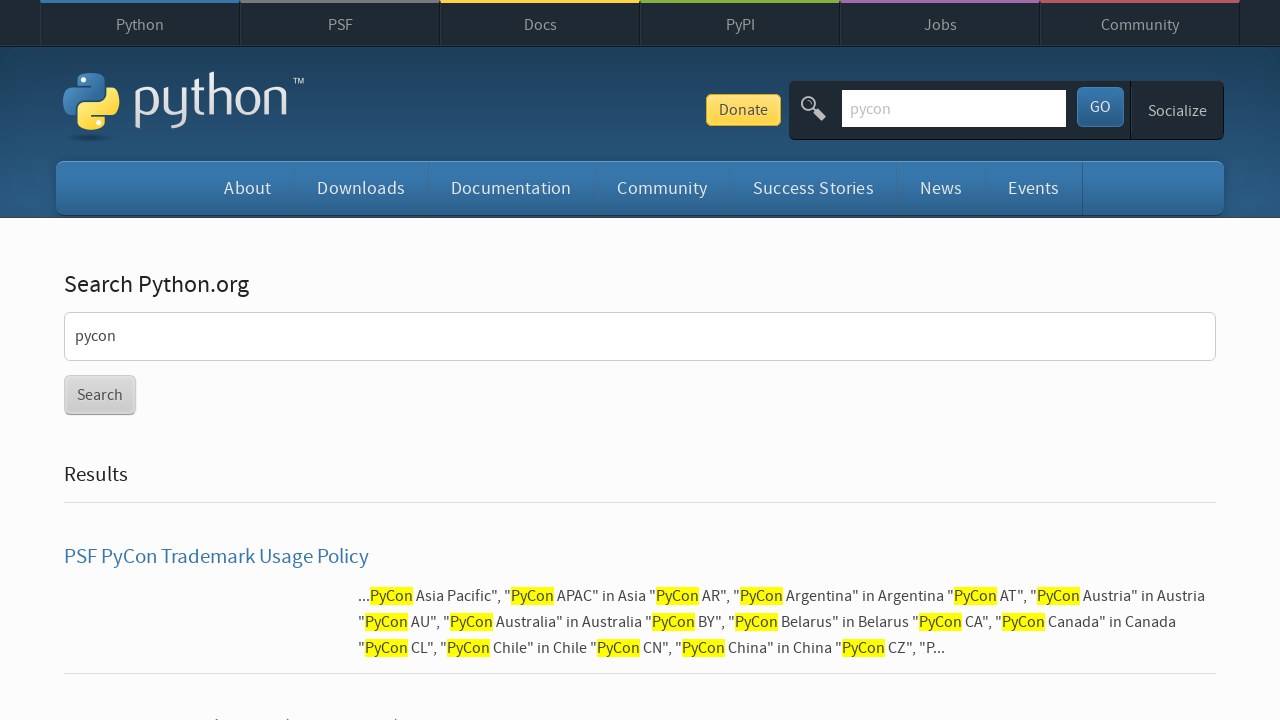

Search results loaded and displayed
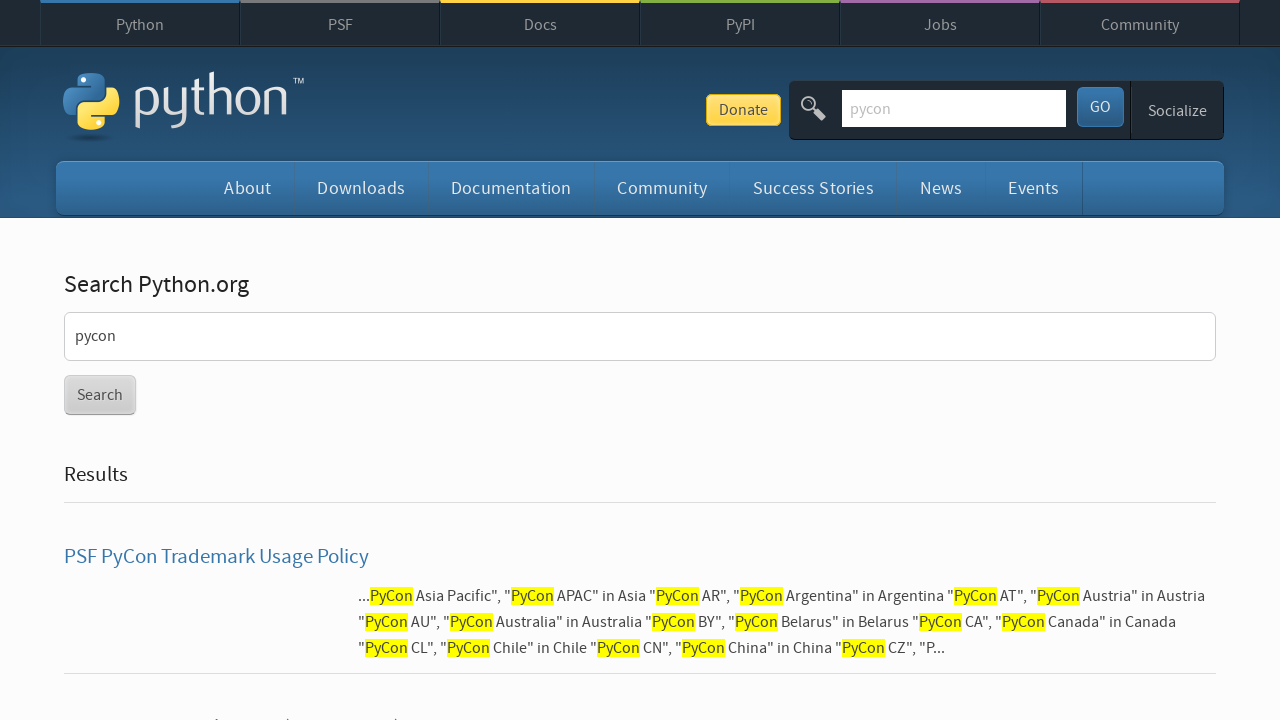

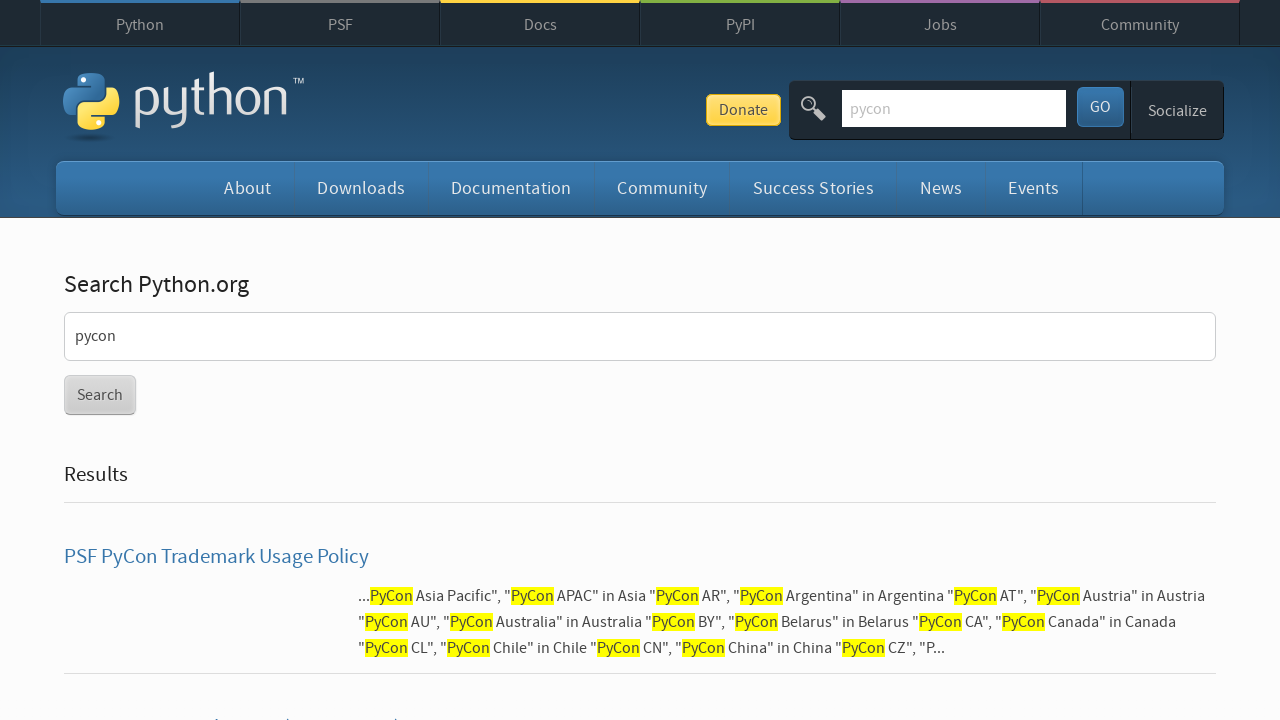